Tests that the company logo is displayed on the OrangeHRM login page

Starting URL: https://opensource-demo.orangehrmlive.com/web/index.php/auth/login

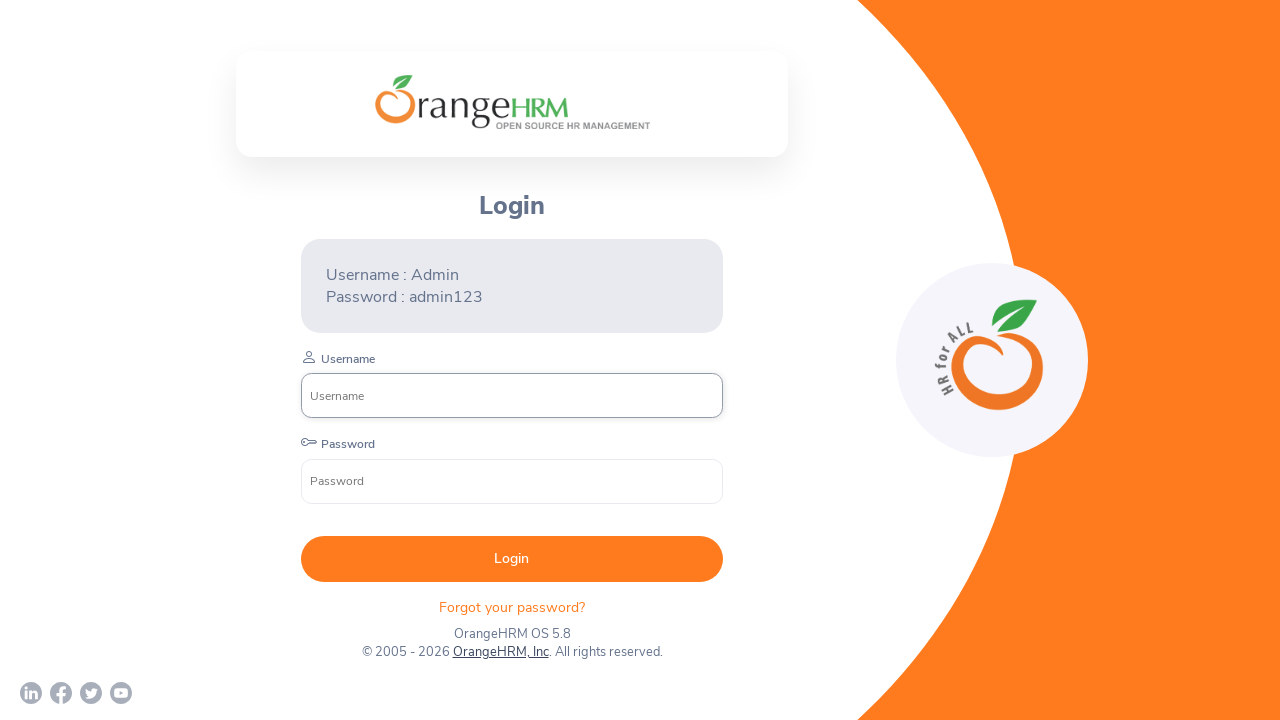

Located company branding logo element
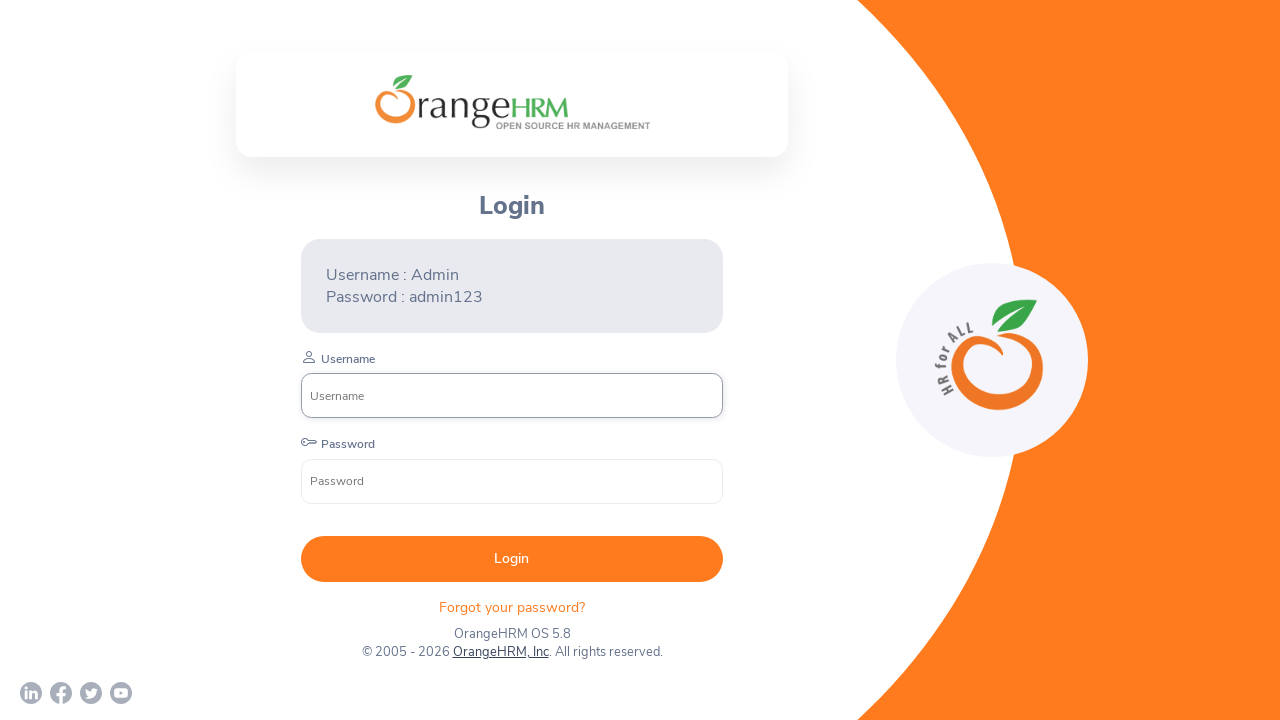

Waited for company logo to become visible
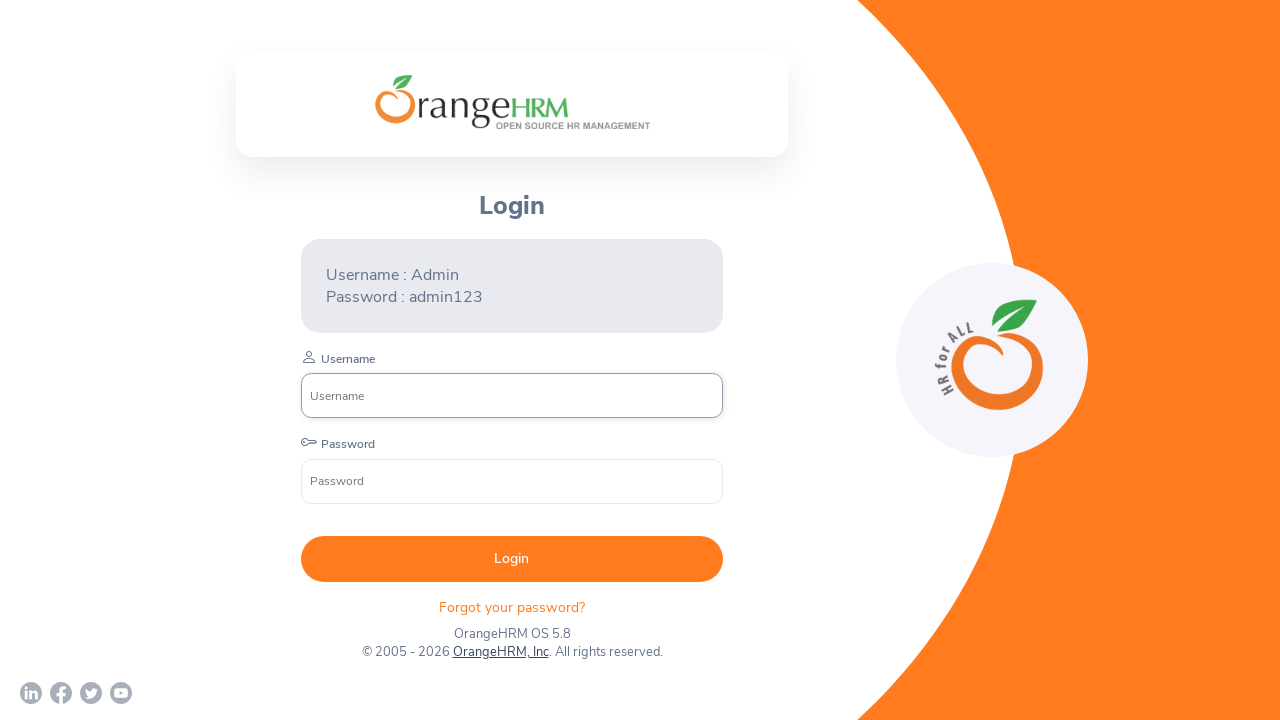

Verified that company logo is visible on OrangeHRM login page
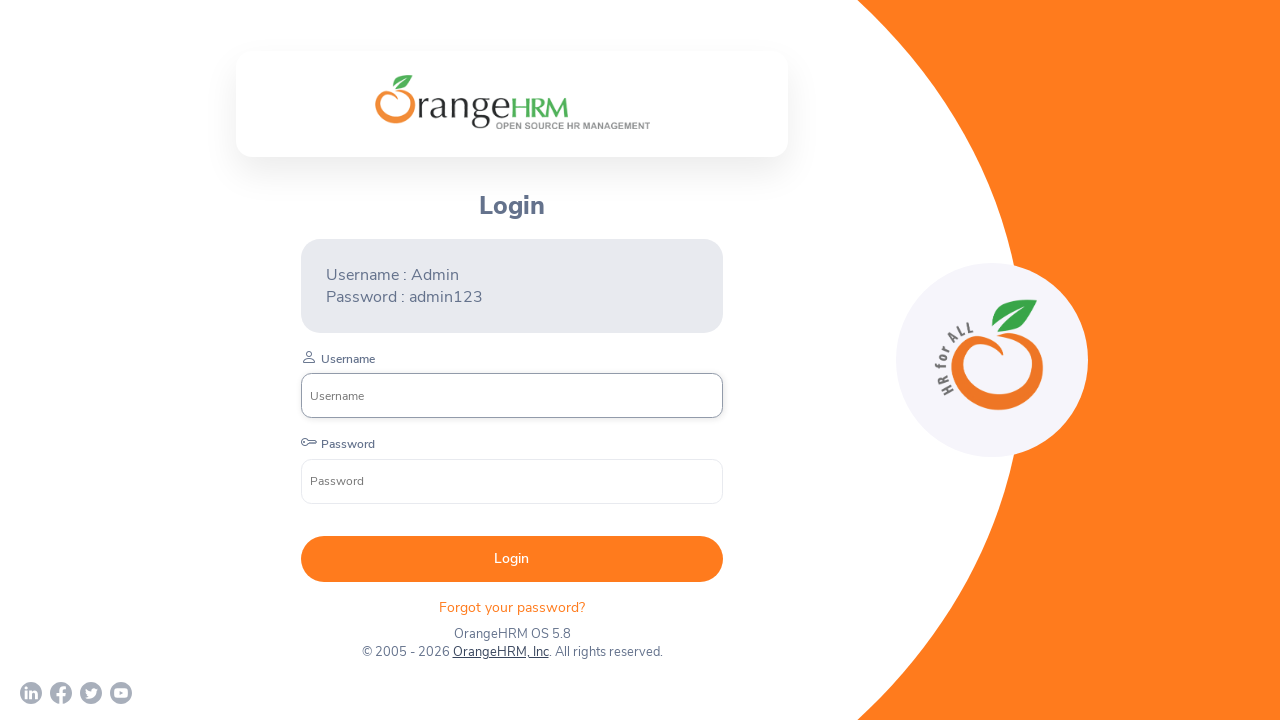

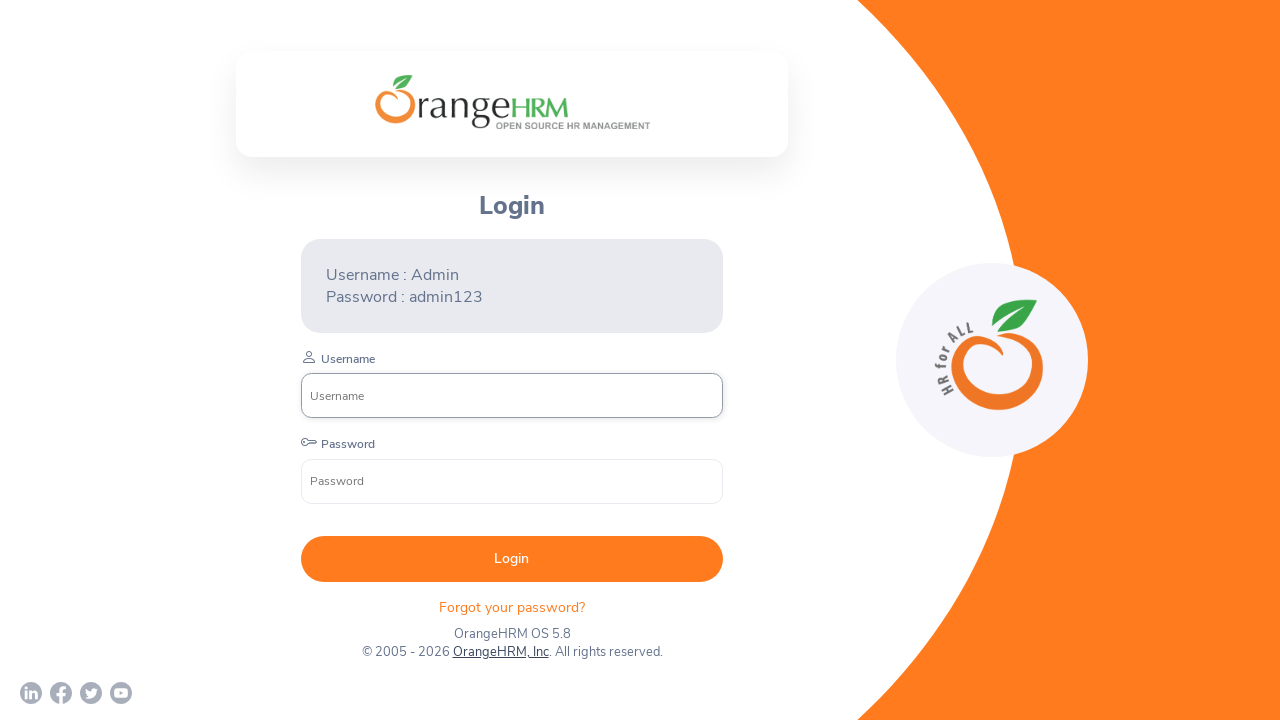